Navigates to the GCP Dot chart page and waits for the chart elements to load, verifying the chart shadow and dot elements are present (full version with same automation).

Starting URL: https://gcpdot.com/gcpchart.php

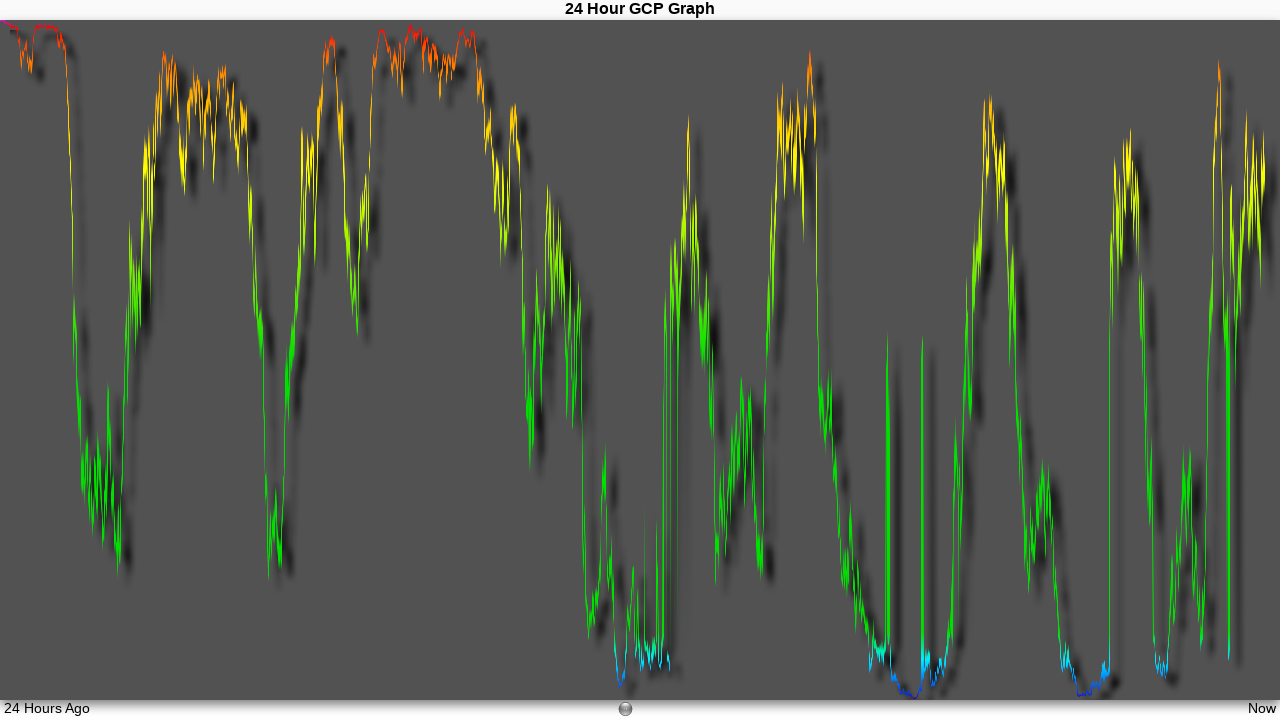

Page body element loaded
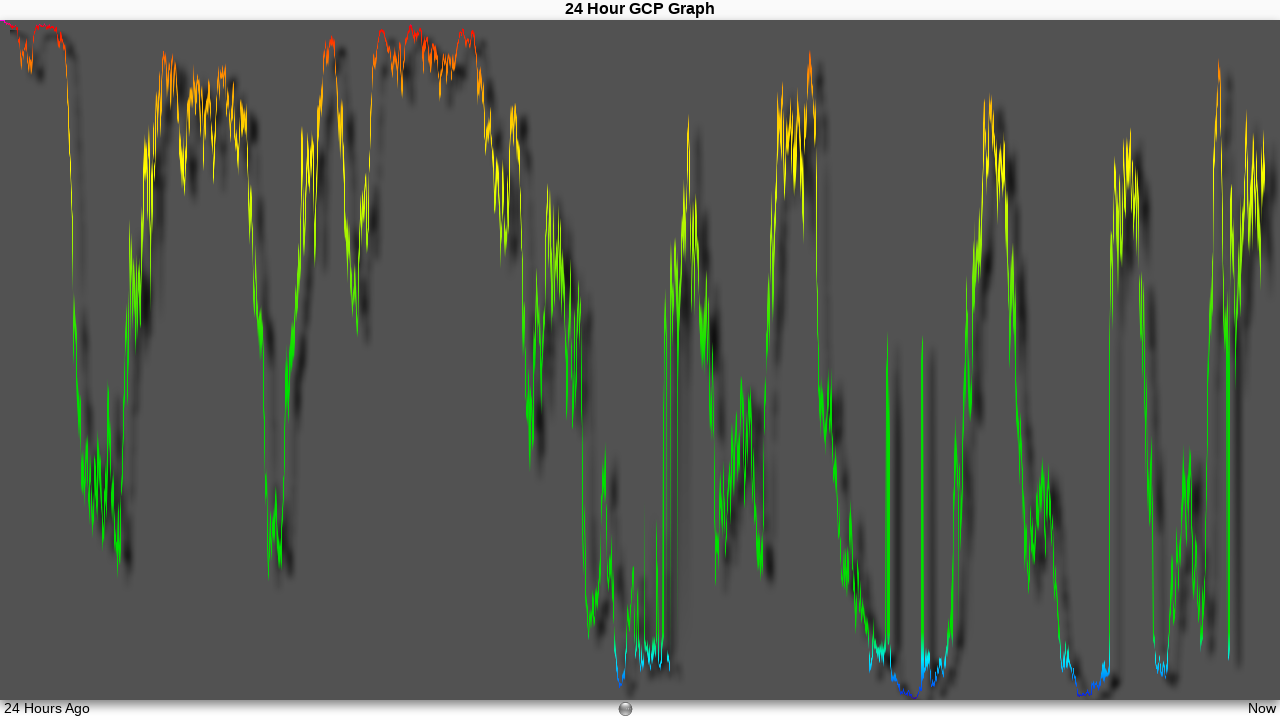

GCP chart shadow element loaded
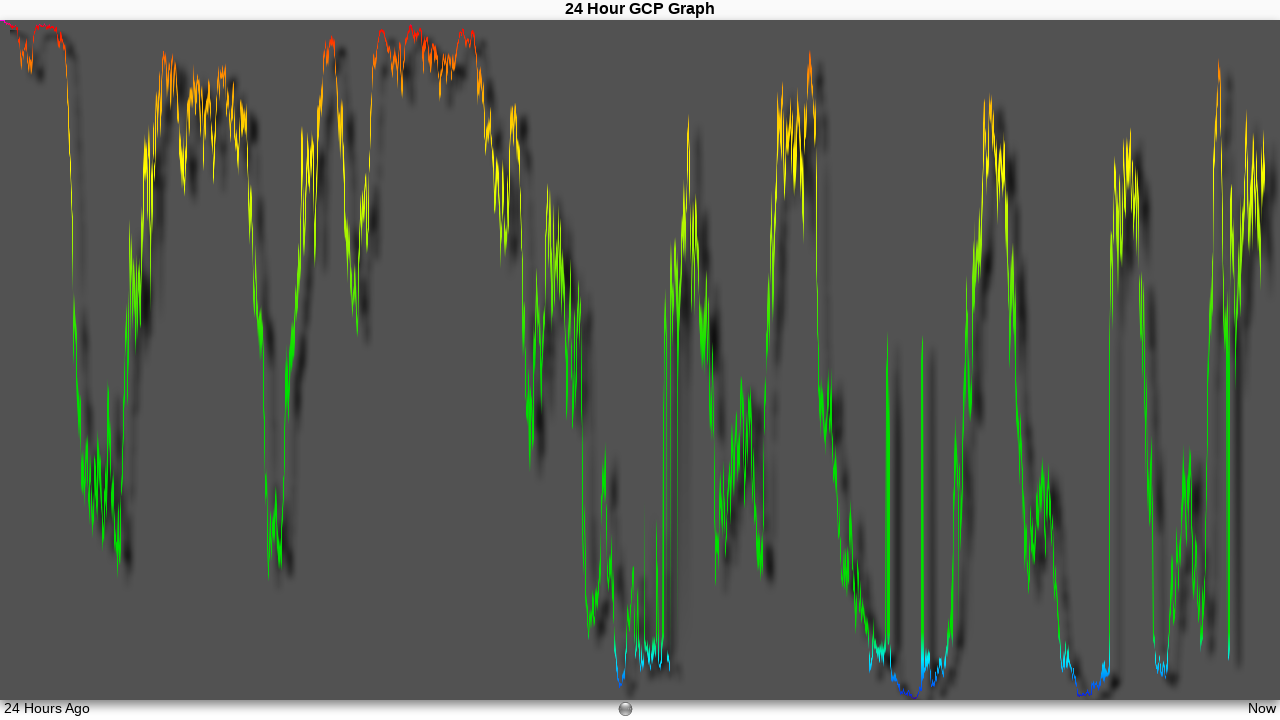

Dot elements in chart container loaded
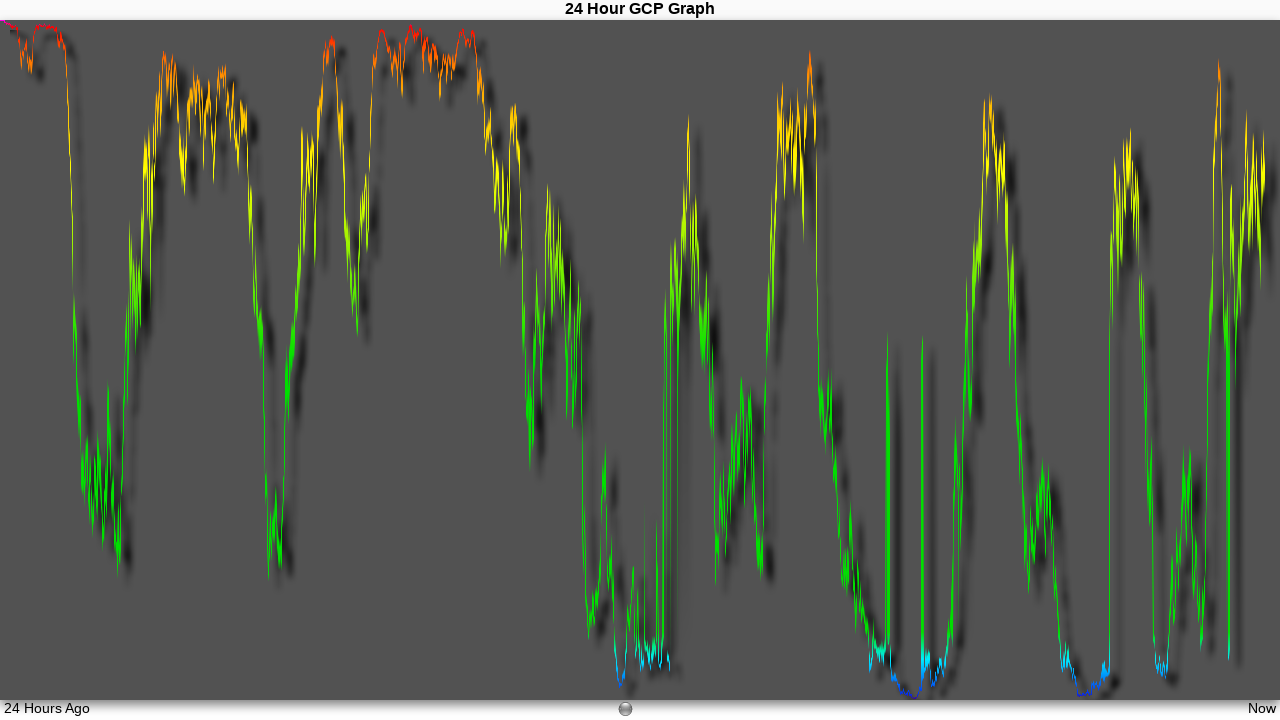

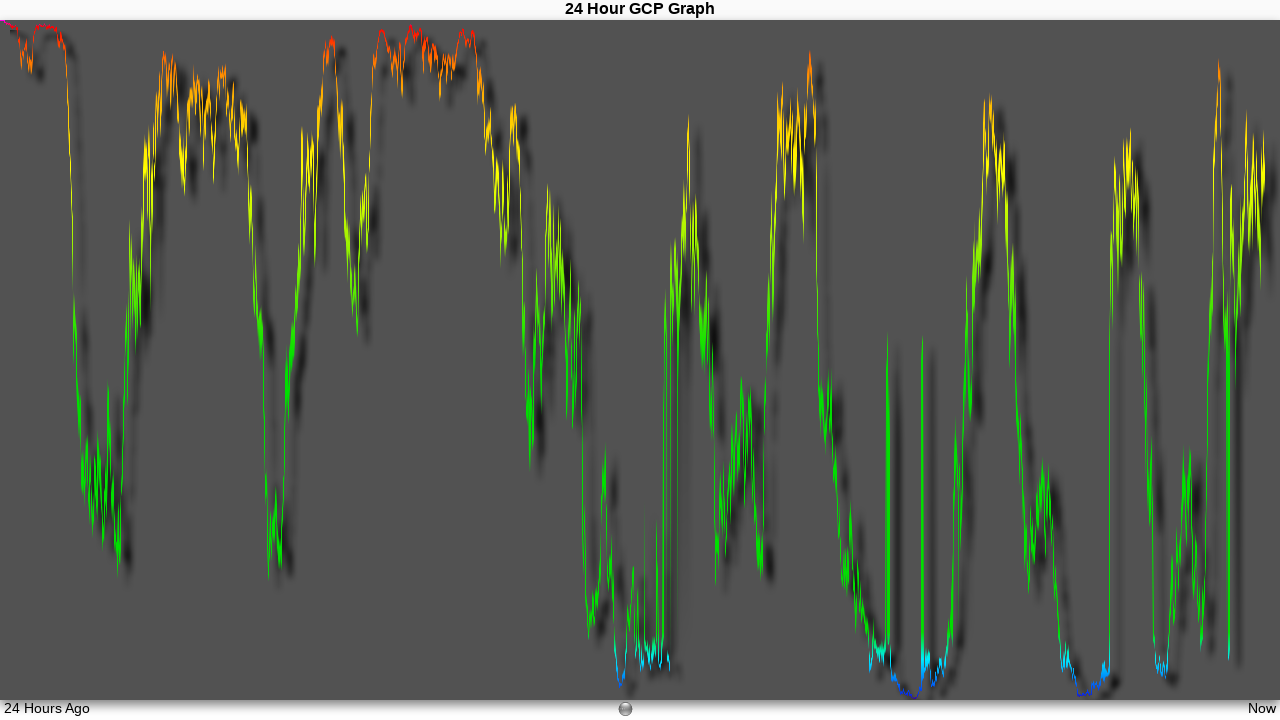